Tests search functionality on Woolworths website by entering a product query and submitting the search form

Starting URL: https://www.woolworths.co.za/

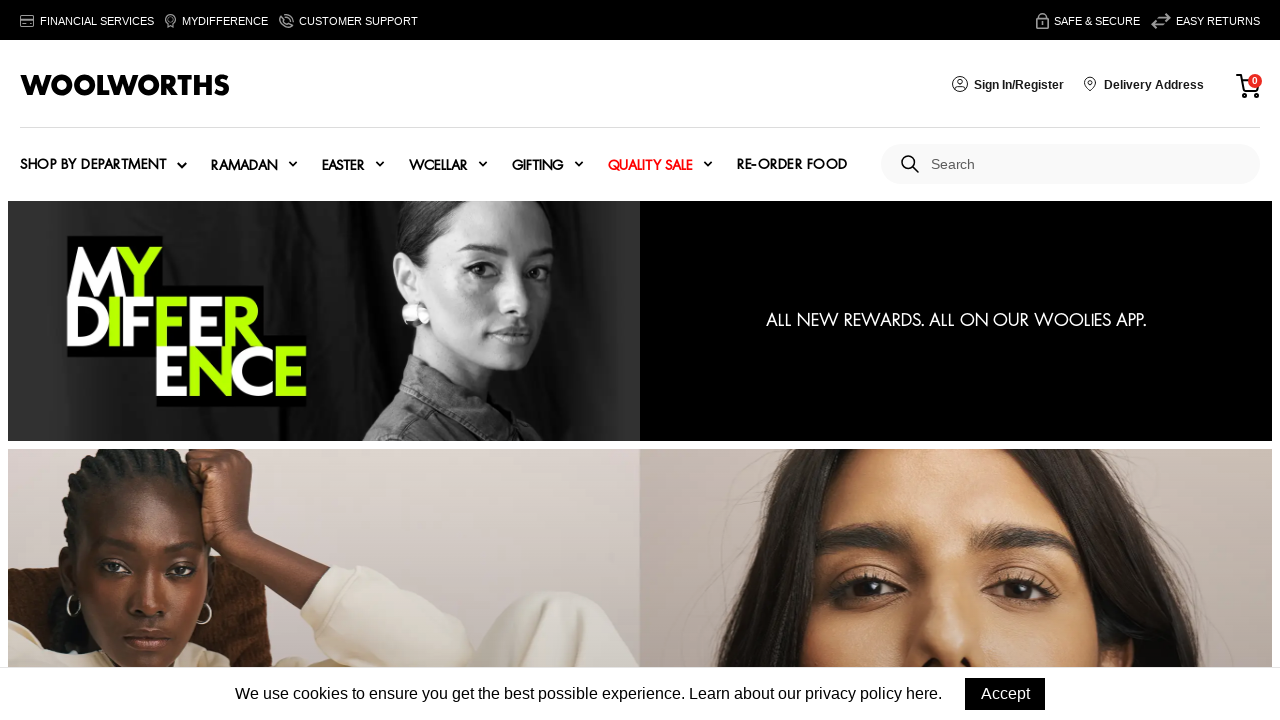

Waited for search selector to appear: input[placeholder*='Search']
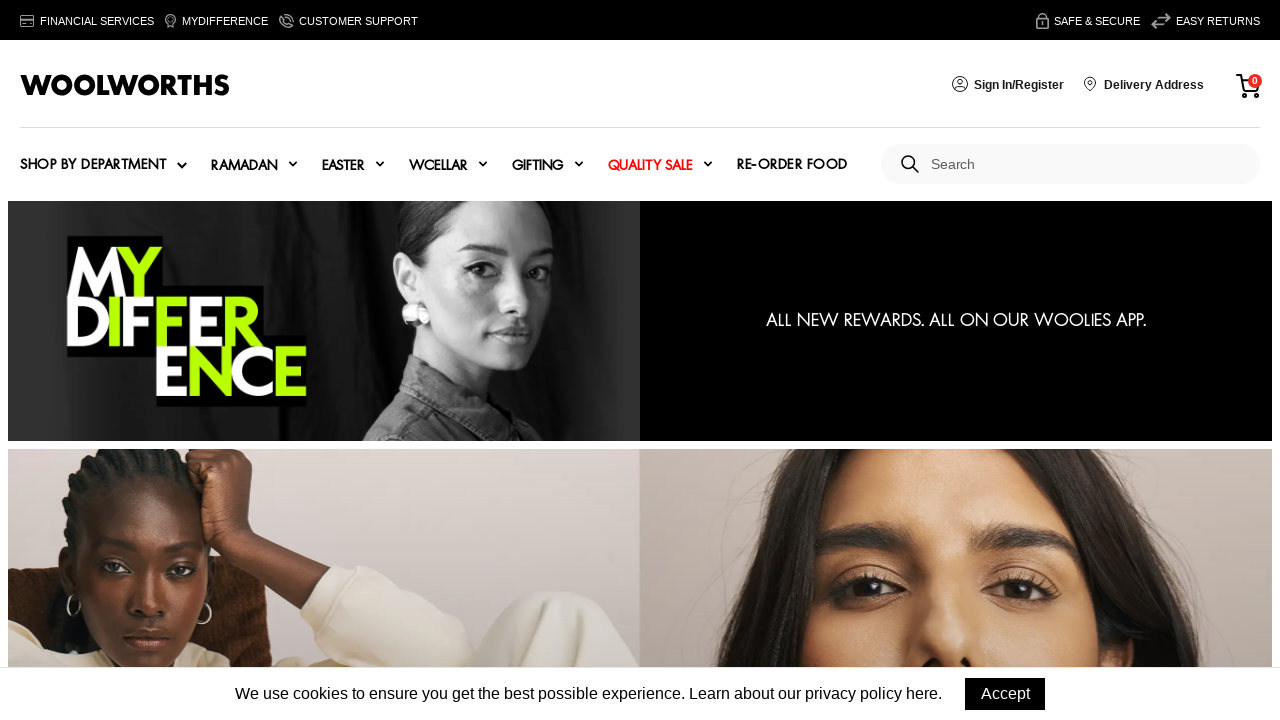

Filled search box with 'NESTLÉ NIDO 3+' on input[placeholder*='Search']
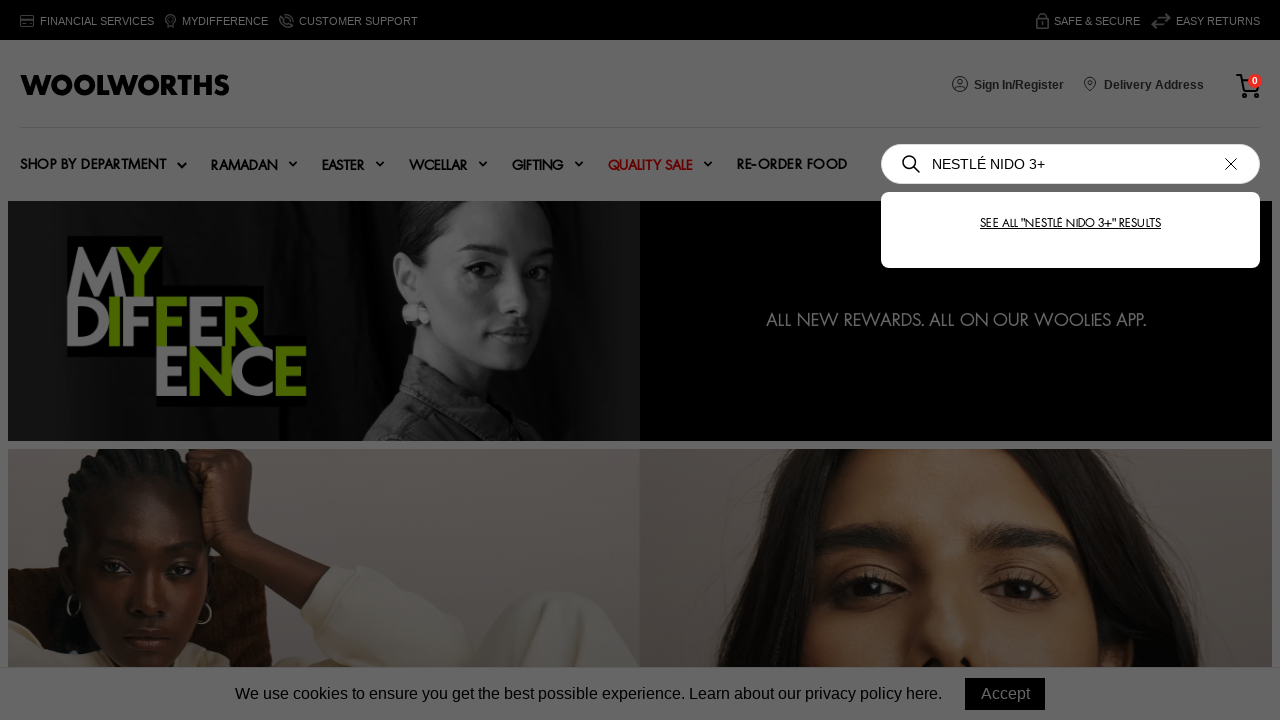

Pressed Enter to submit search query on input[placeholder*='Search']
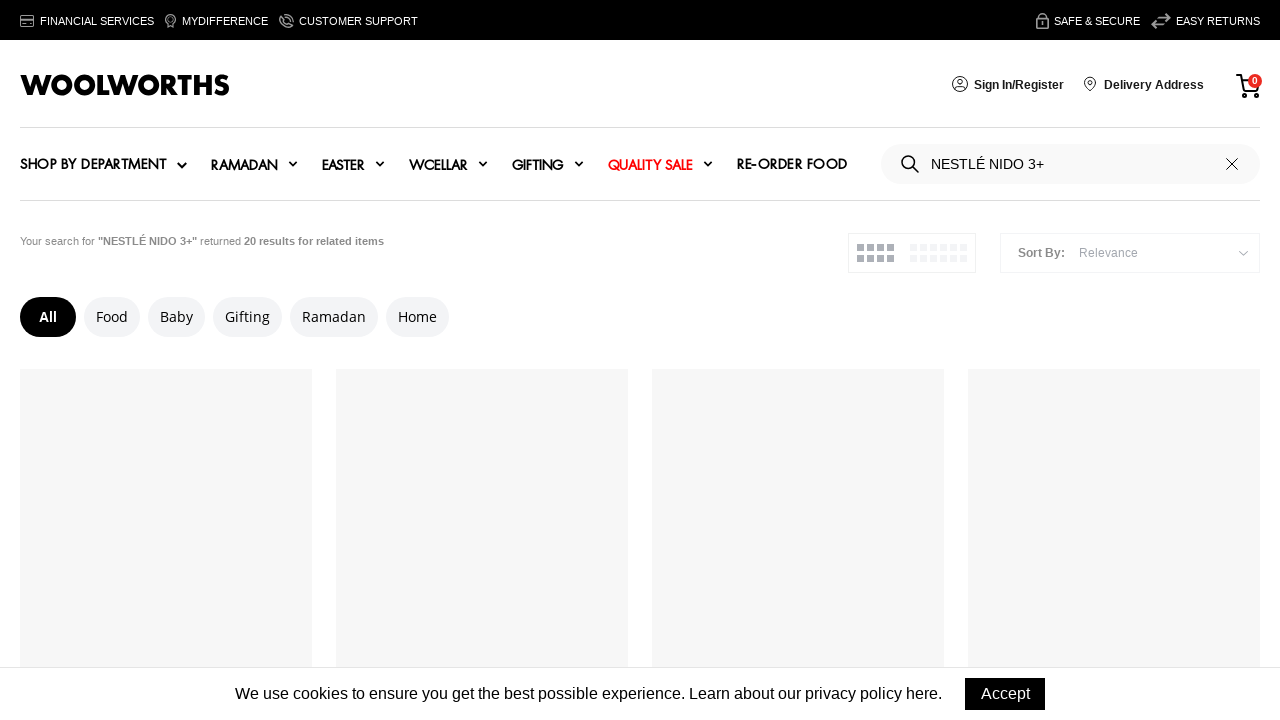

Waited 3 seconds for search results to load
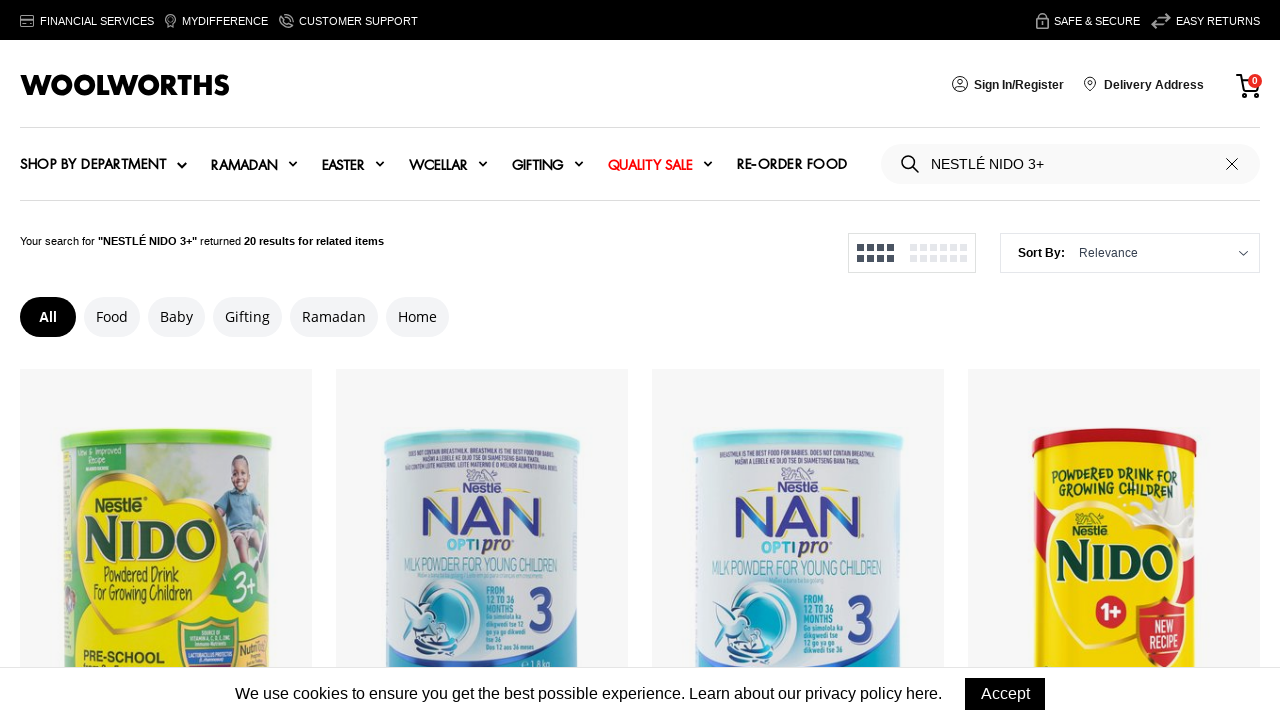

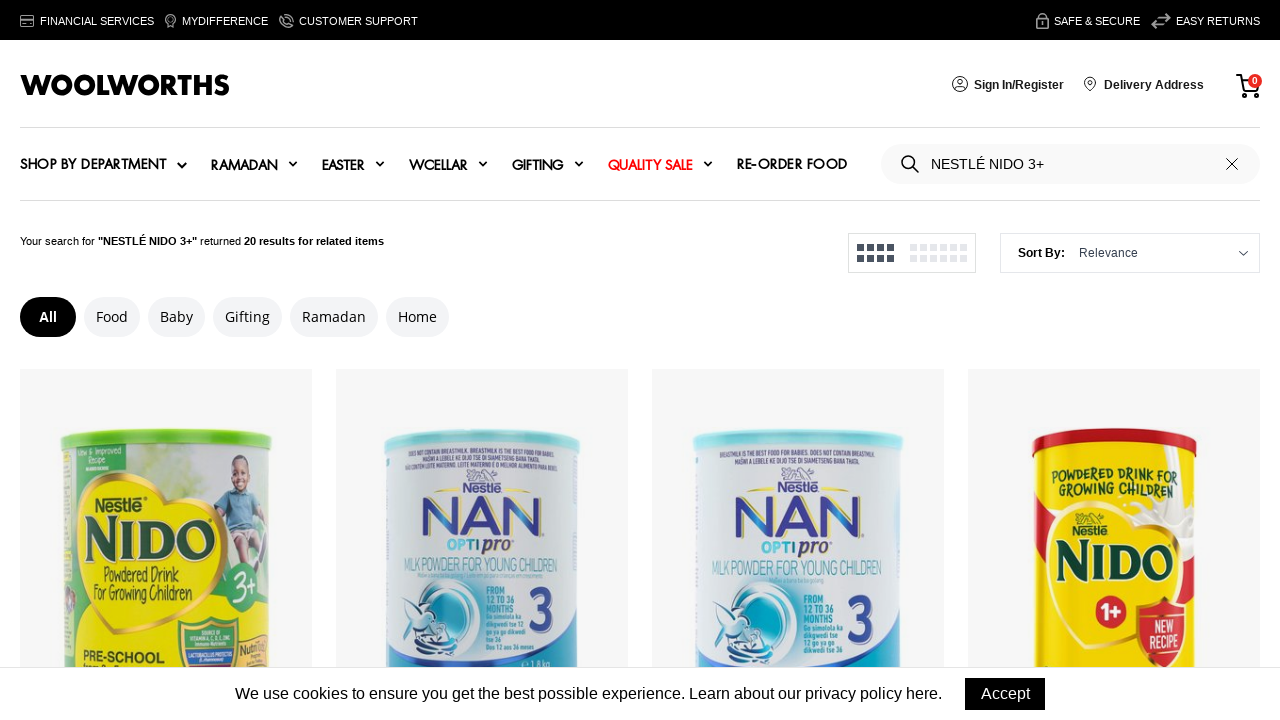